Tests handling of iframes by locating a frame and filling a text input field within it

Starting URL: https://ui.vision/demo/webtest/frames/

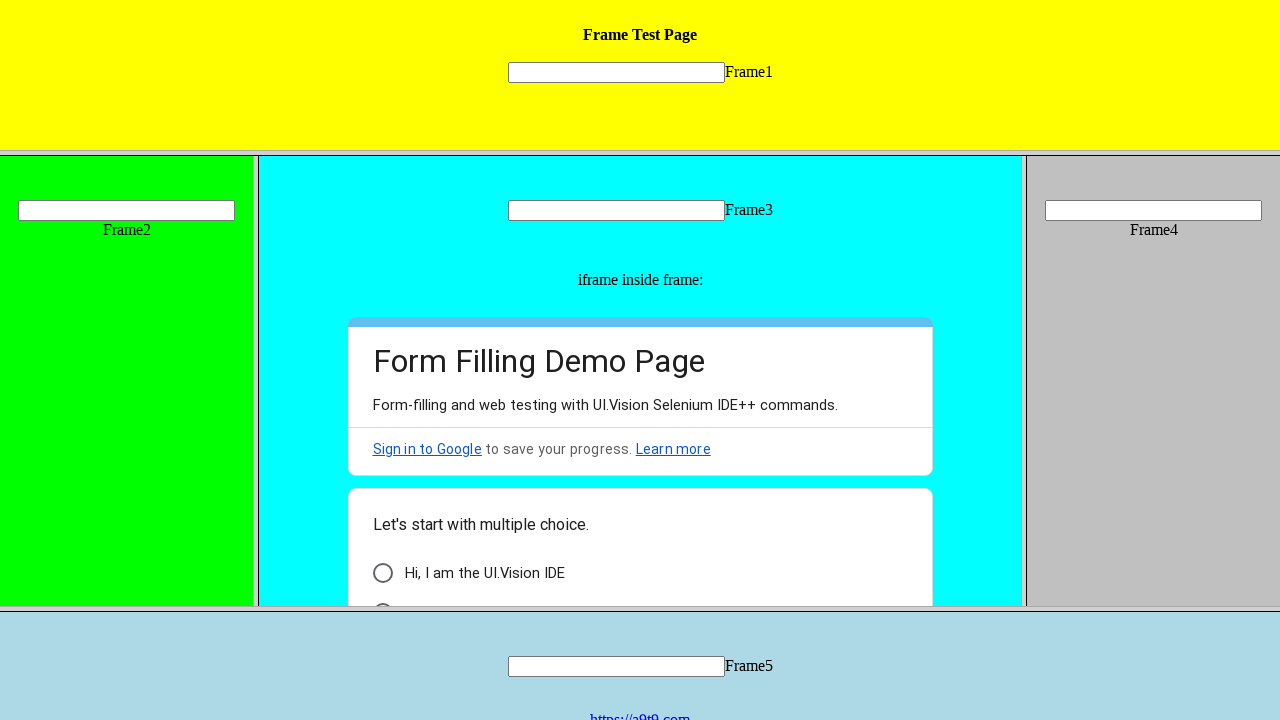

Retrieved all frames from page
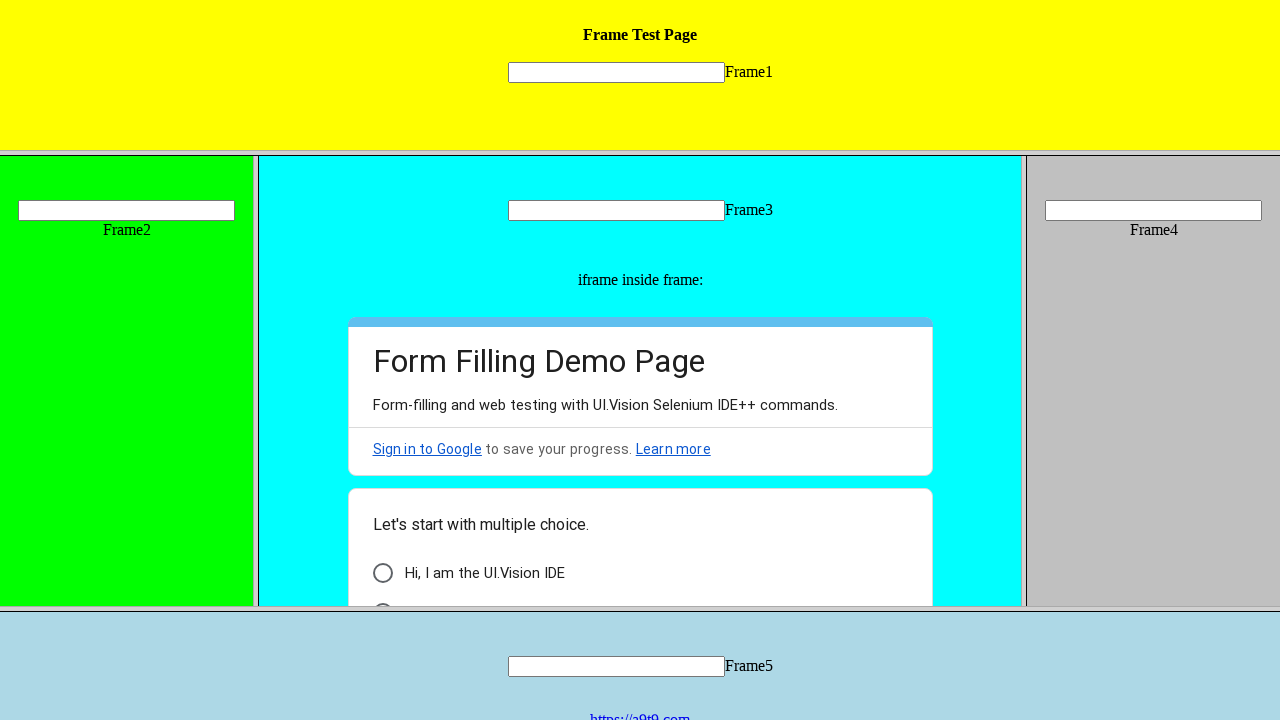

Located text input field within frame_1.html
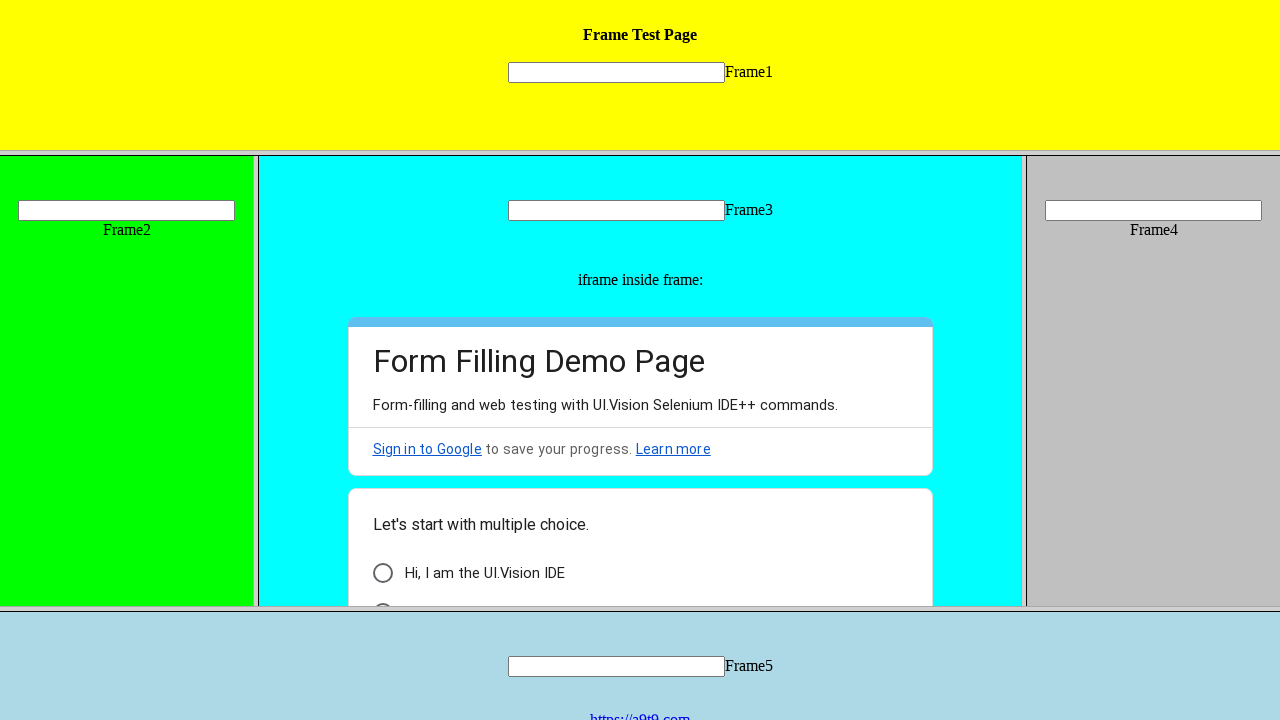

Filled text input field in frame with 'Test input in frame' on frame[src='frame_1.html'] >> internal:control=enter-frame >> [name='mytext1']
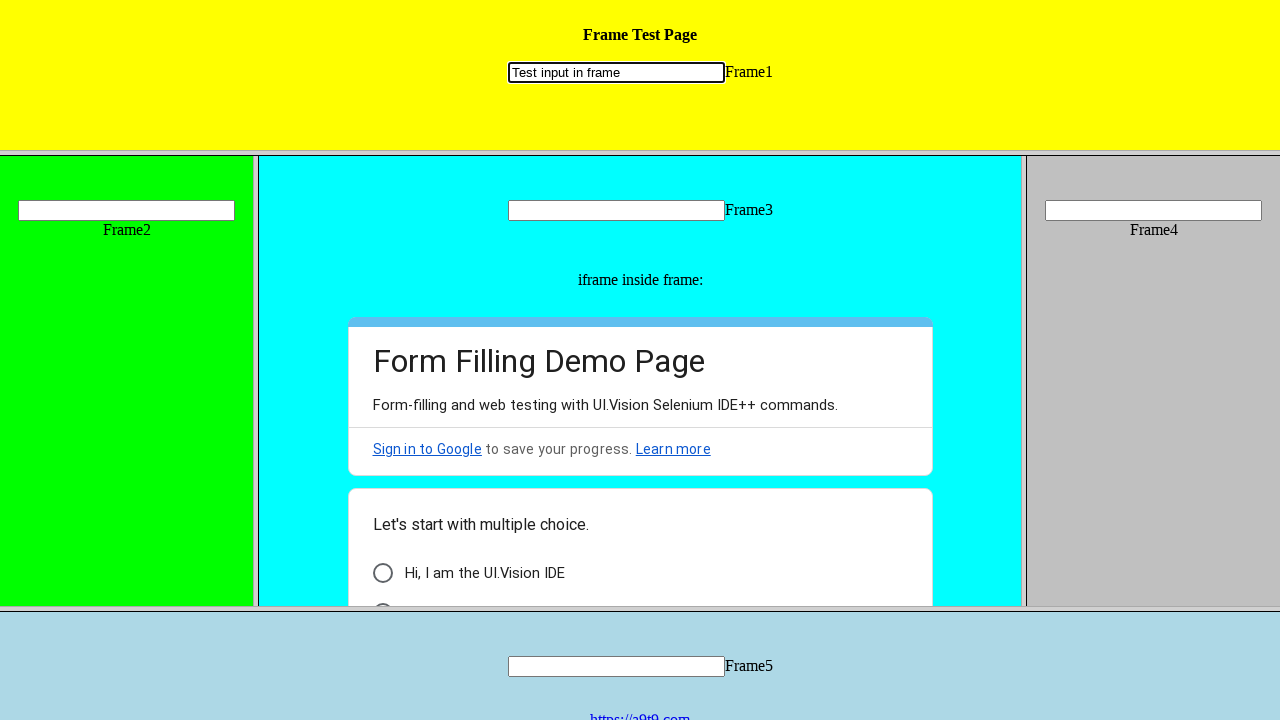

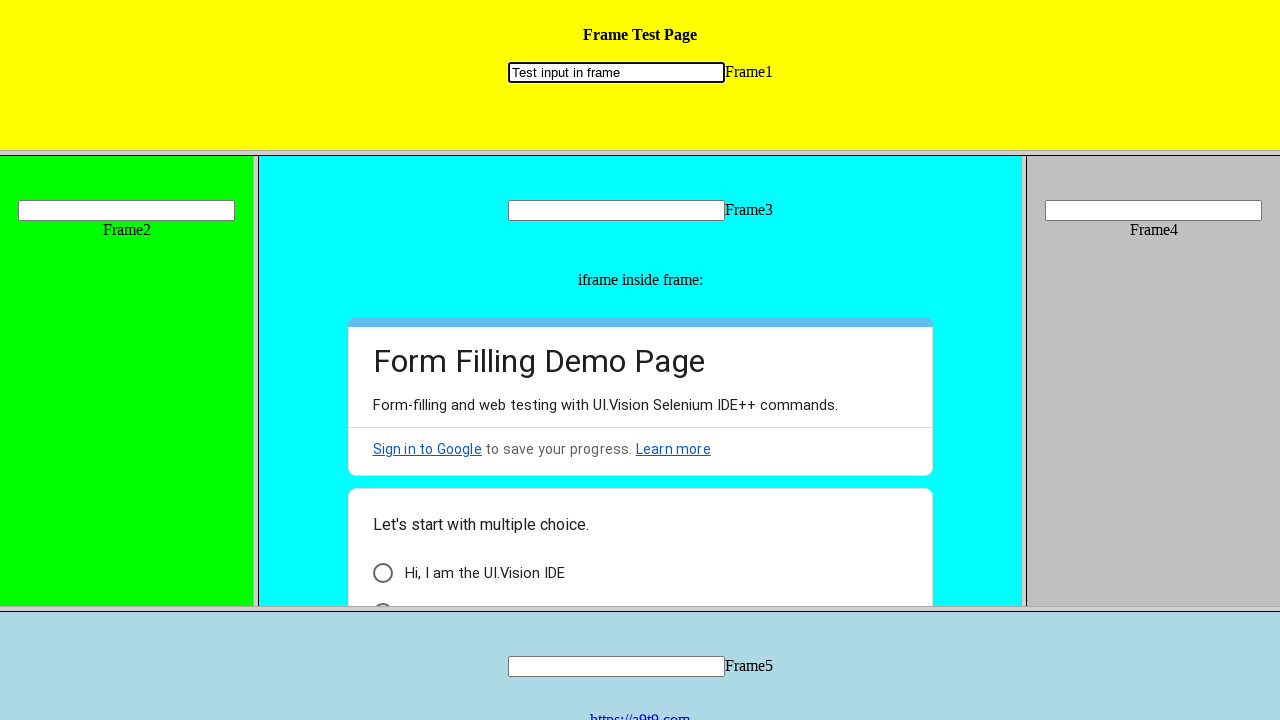